Tests checkbox functionality by clicking on checkboxes multiple times to toggle their state on a demo page.

Starting URL: https://the-internet.herokuapp.com/checkboxes

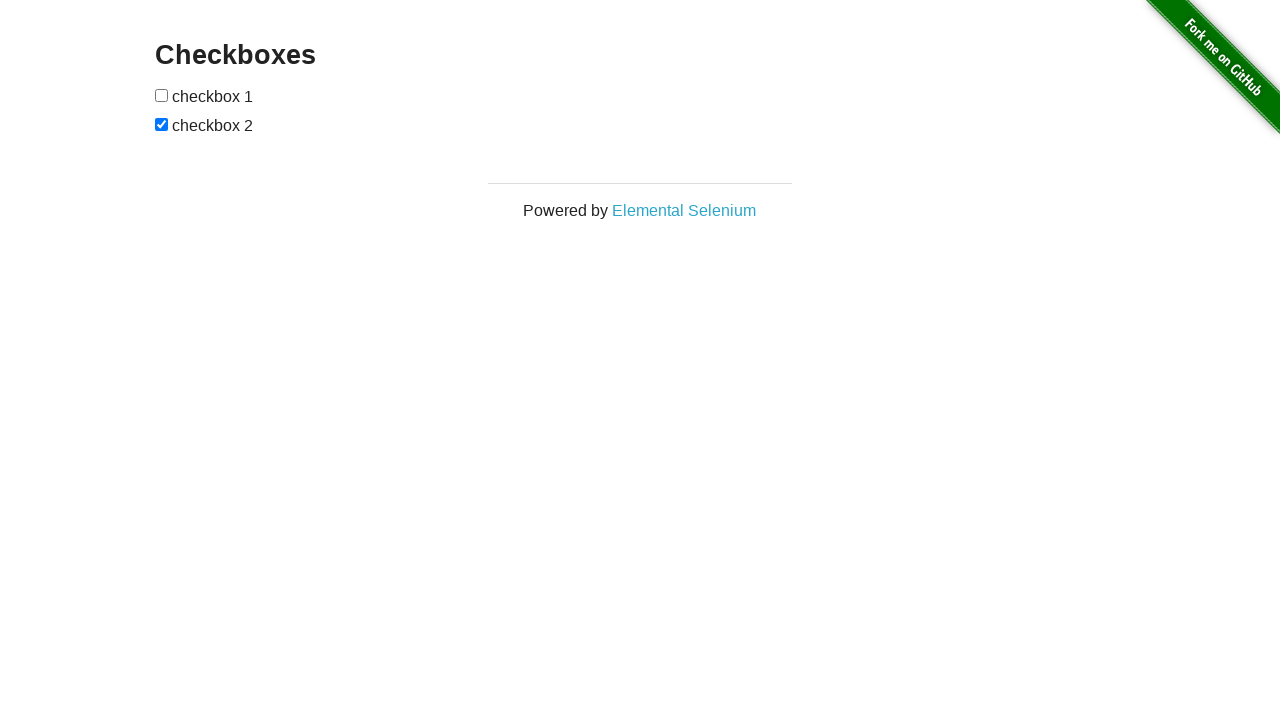

Clicked the first checkbox to toggle it at (162, 95) on input[type='checkbox']:first-of-type
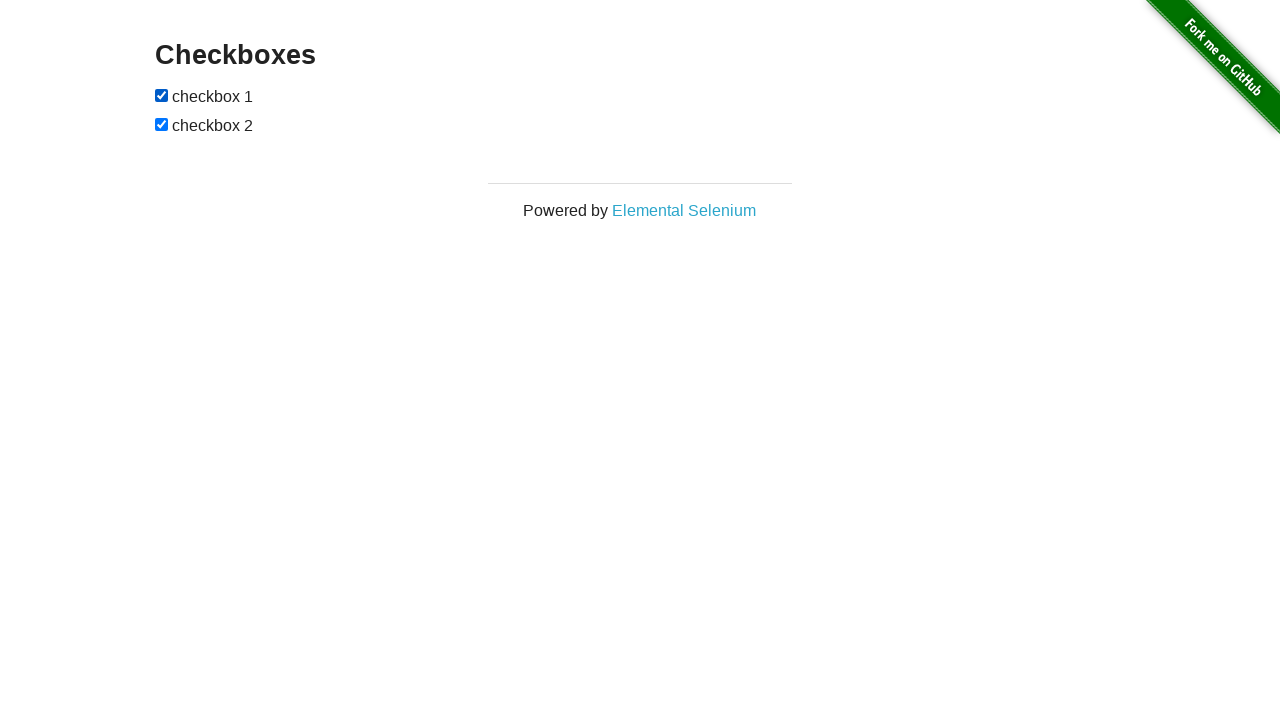

Clicked the second checkbox to toggle it at (162, 124) on input[type='checkbox']:nth-of-type(2)
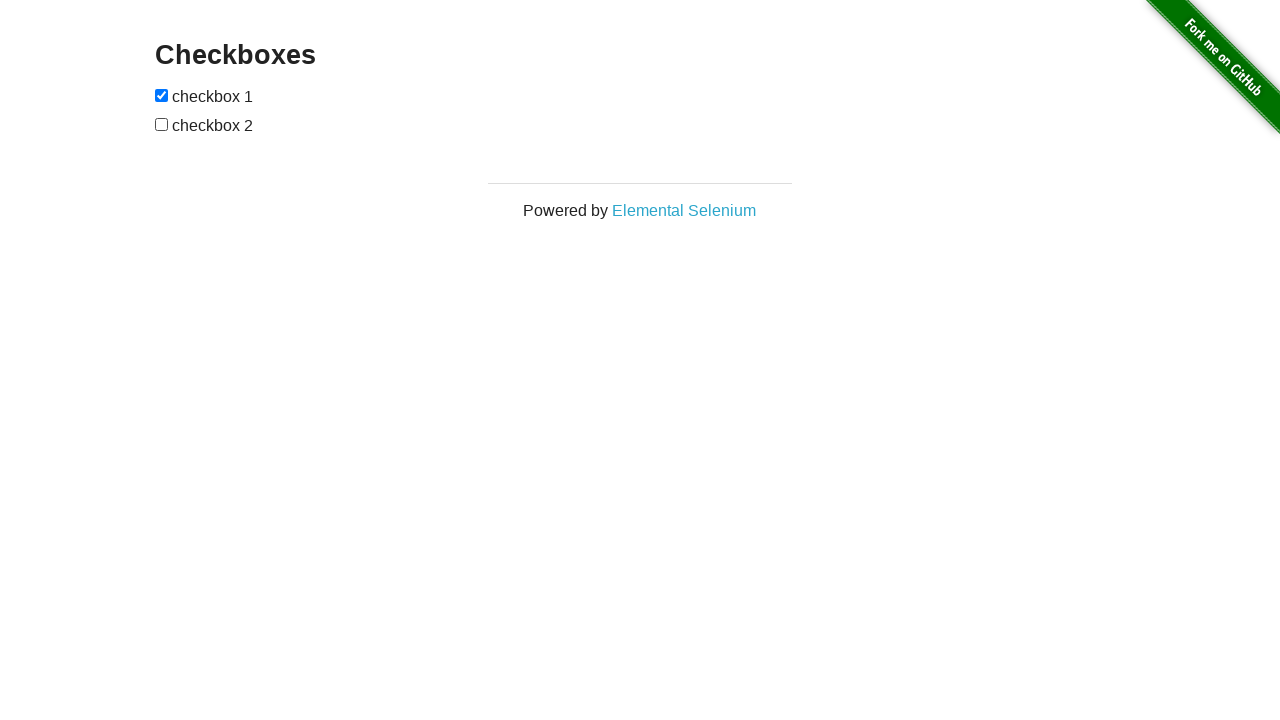

Clicked the second checkbox again to toggle it back at (162, 124) on input[type='checkbox']:nth-of-type(2)
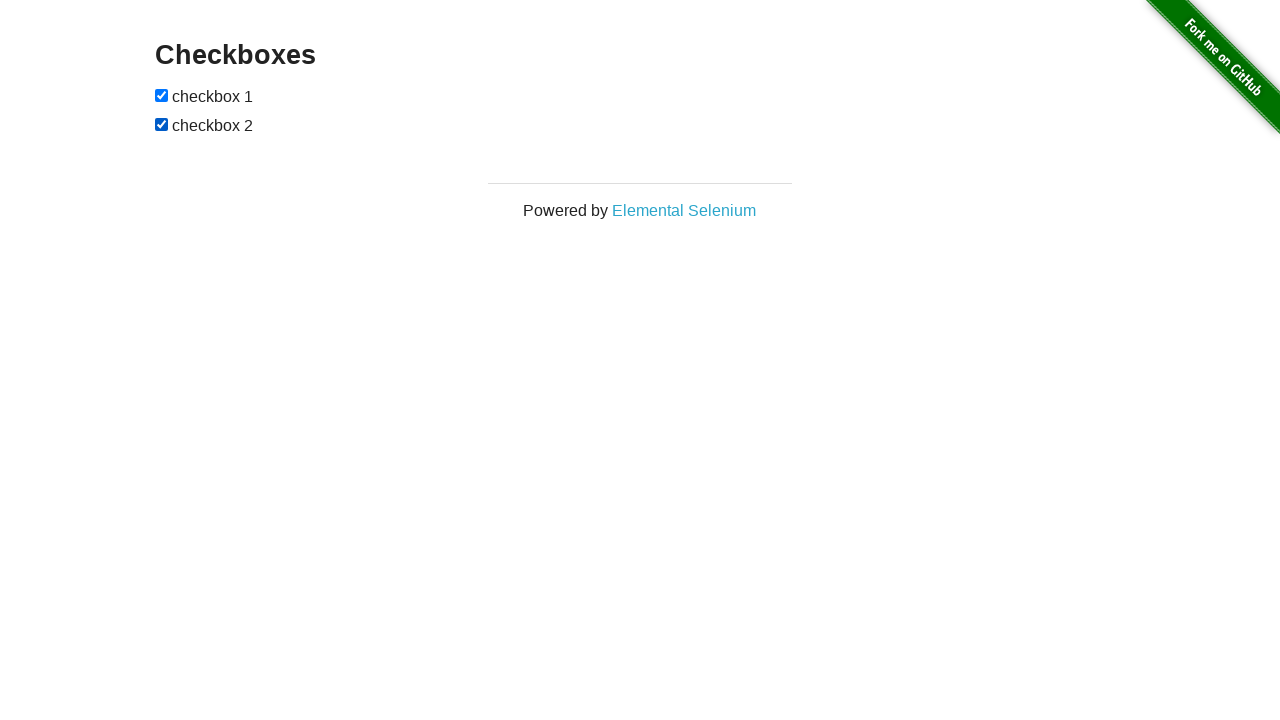

Clicked the second checkbox one more time at (162, 124) on input[type='checkbox']:nth-of-type(2)
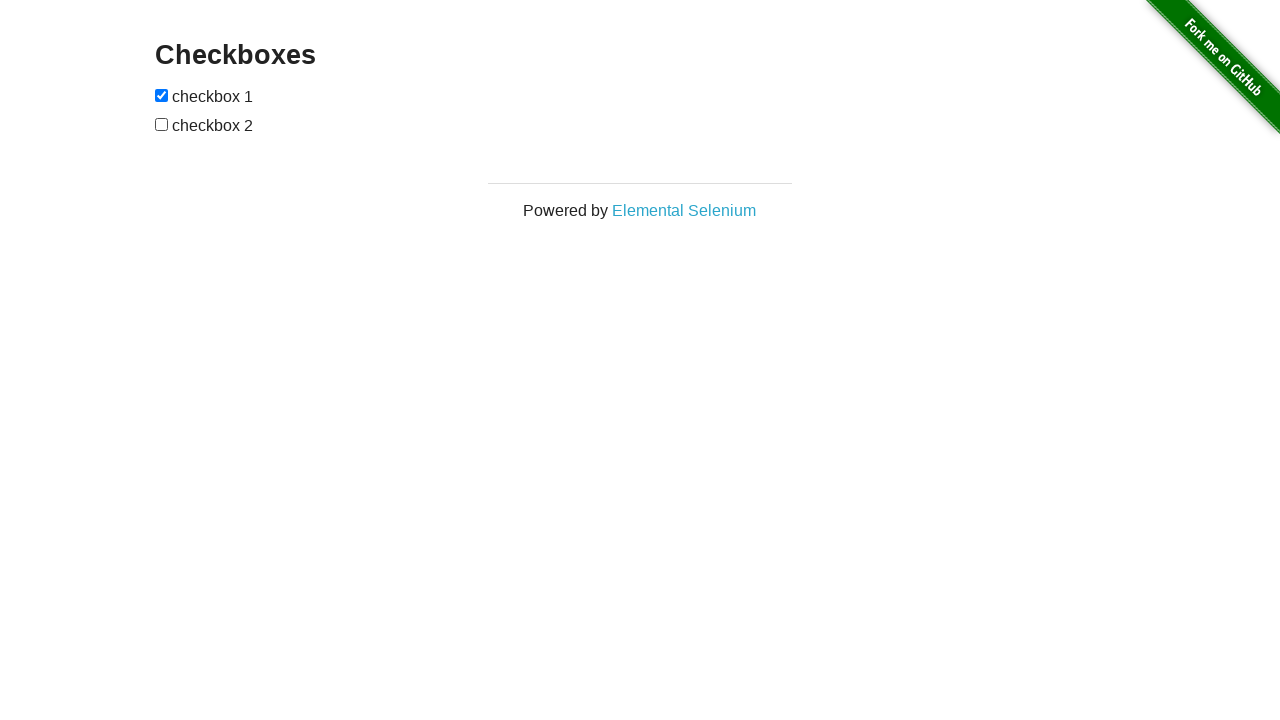

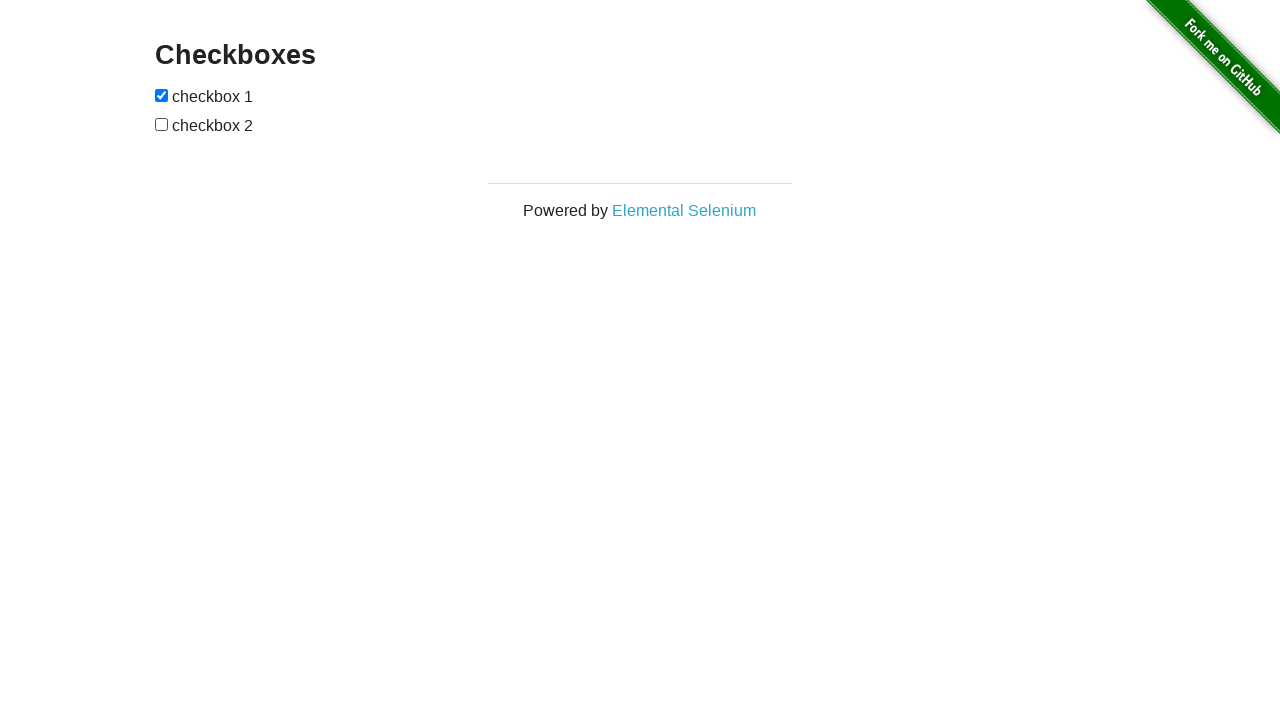